Tests window switching functionality by clicking a link that opens a new window, switching to that window, and verifying the h1 heading text on the new page.

Starting URL: https://the-internet.herokuapp.com/iframe

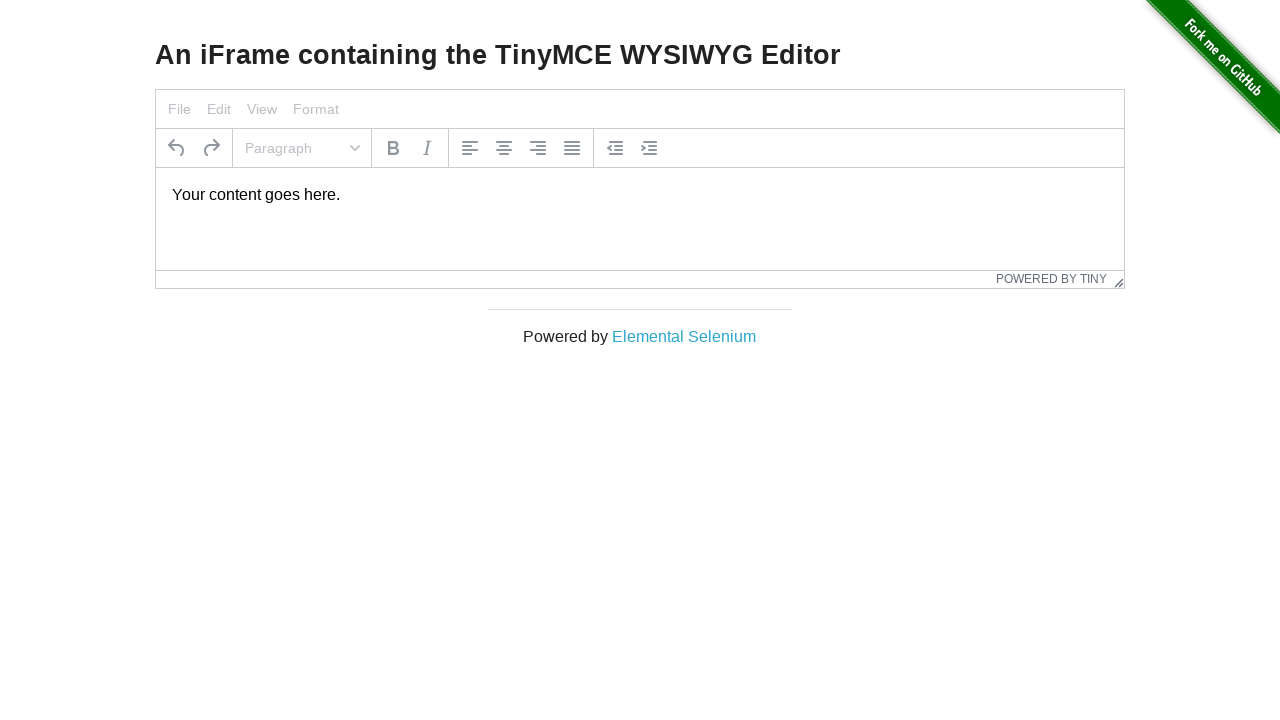

Navigated to https://the-internet.herokuapp.com/iframe
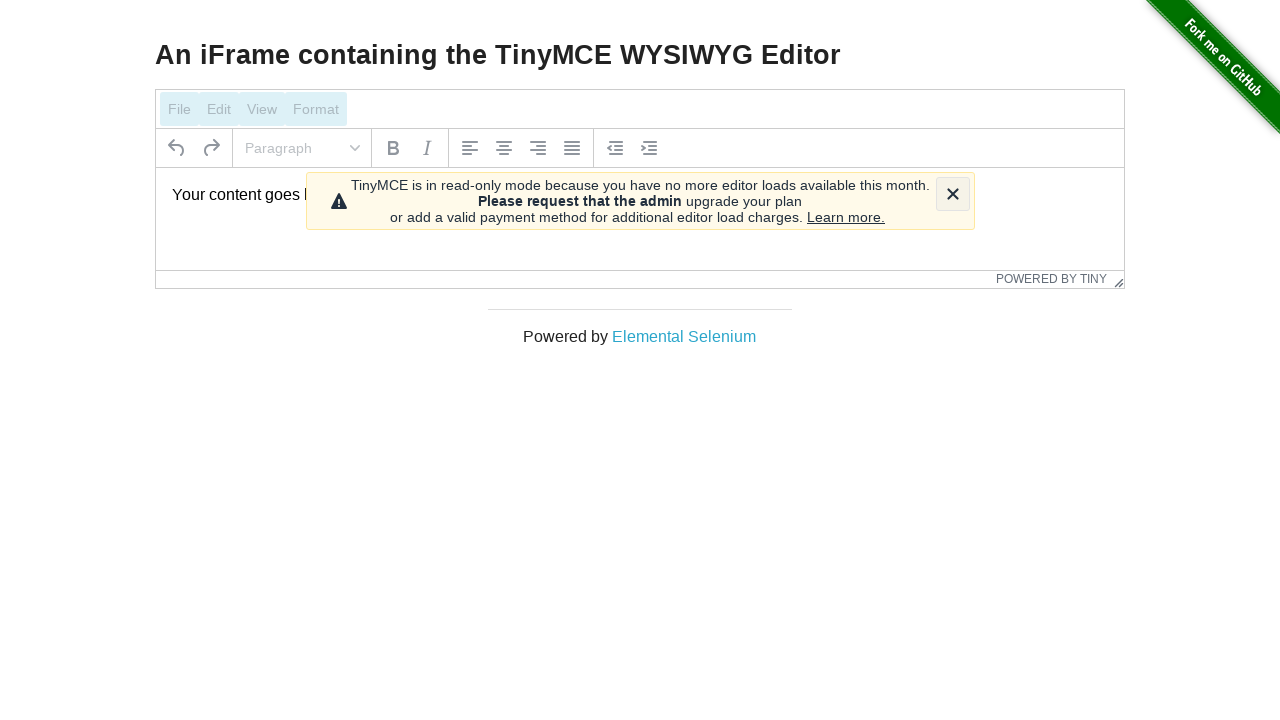

Clicked 'Elemental Selenium' link to open new window at (684, 336) on text=Elemental Selenium
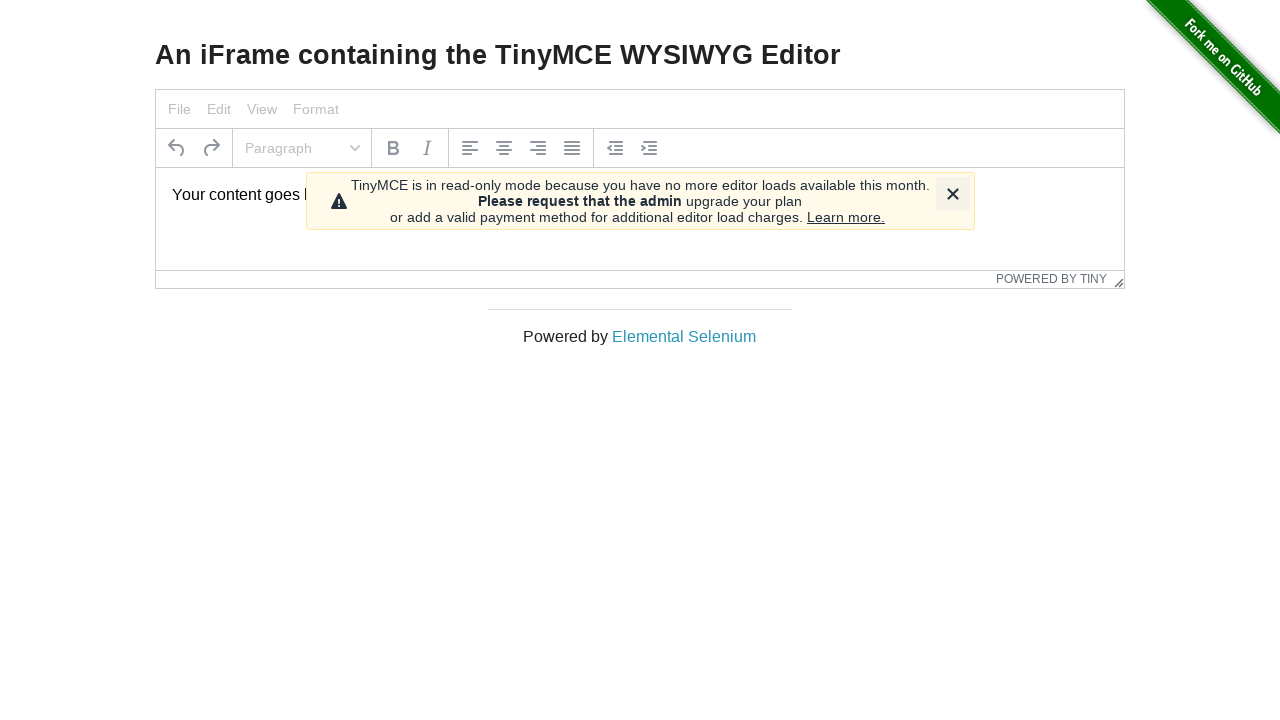

Captured new window/tab that was opened
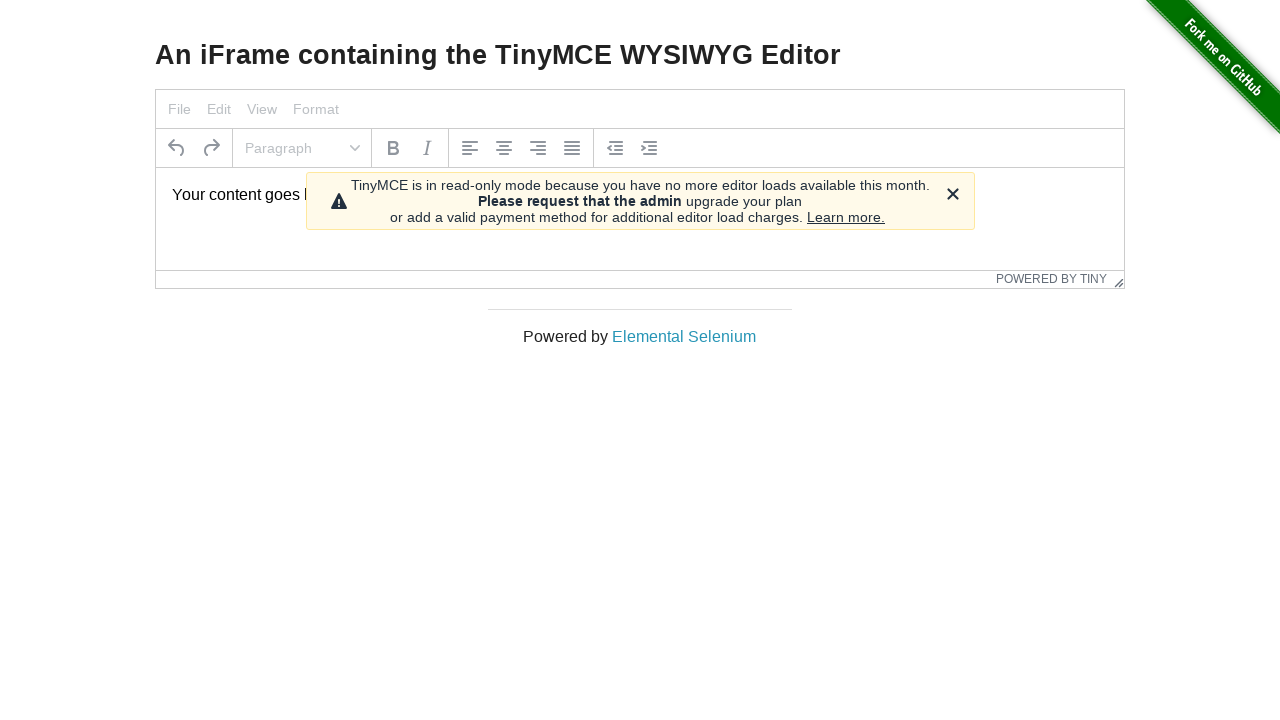

New page finished loading
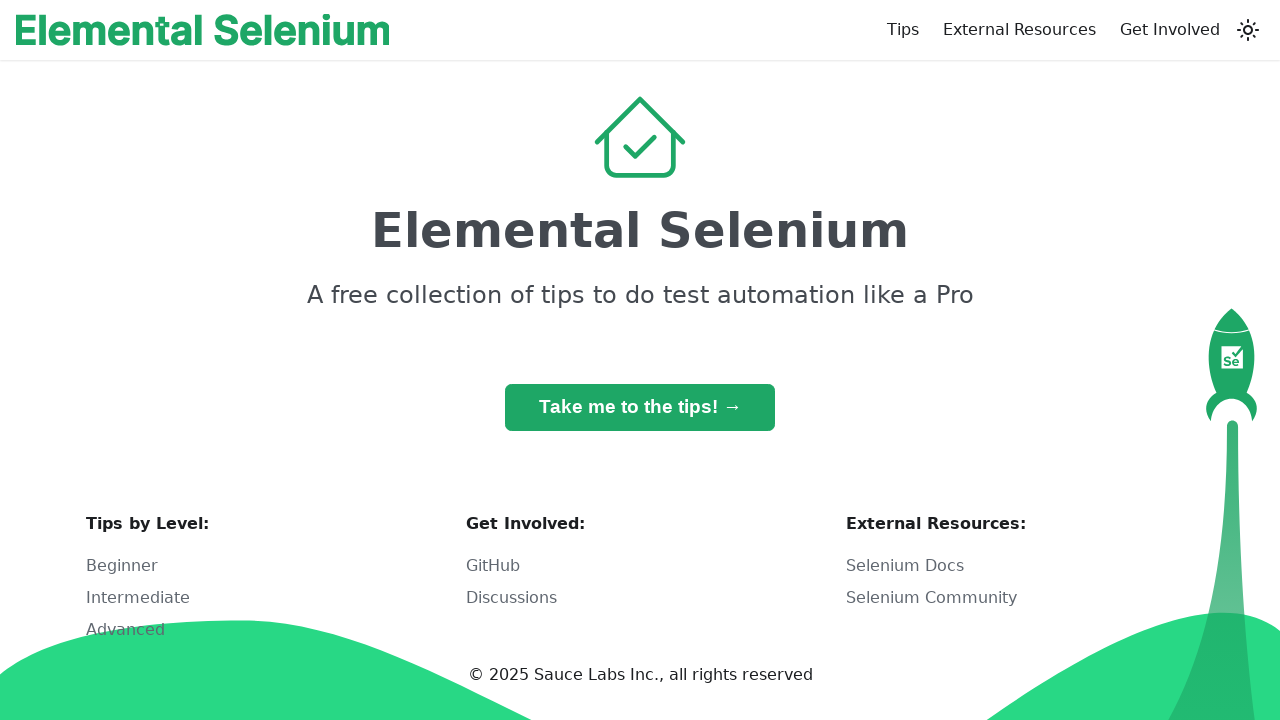

Retrieved h1 heading text: 'Elemental Selenium'
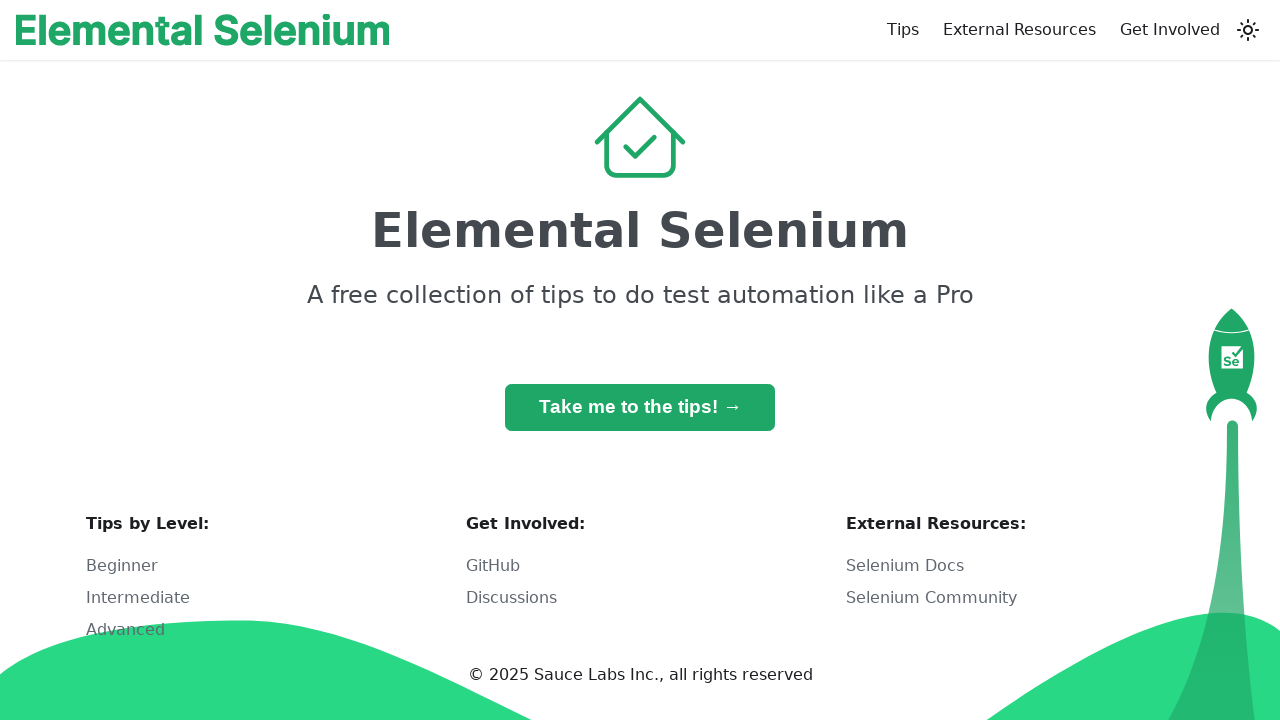

Verified h1 text matches 'Elemental Selenium'
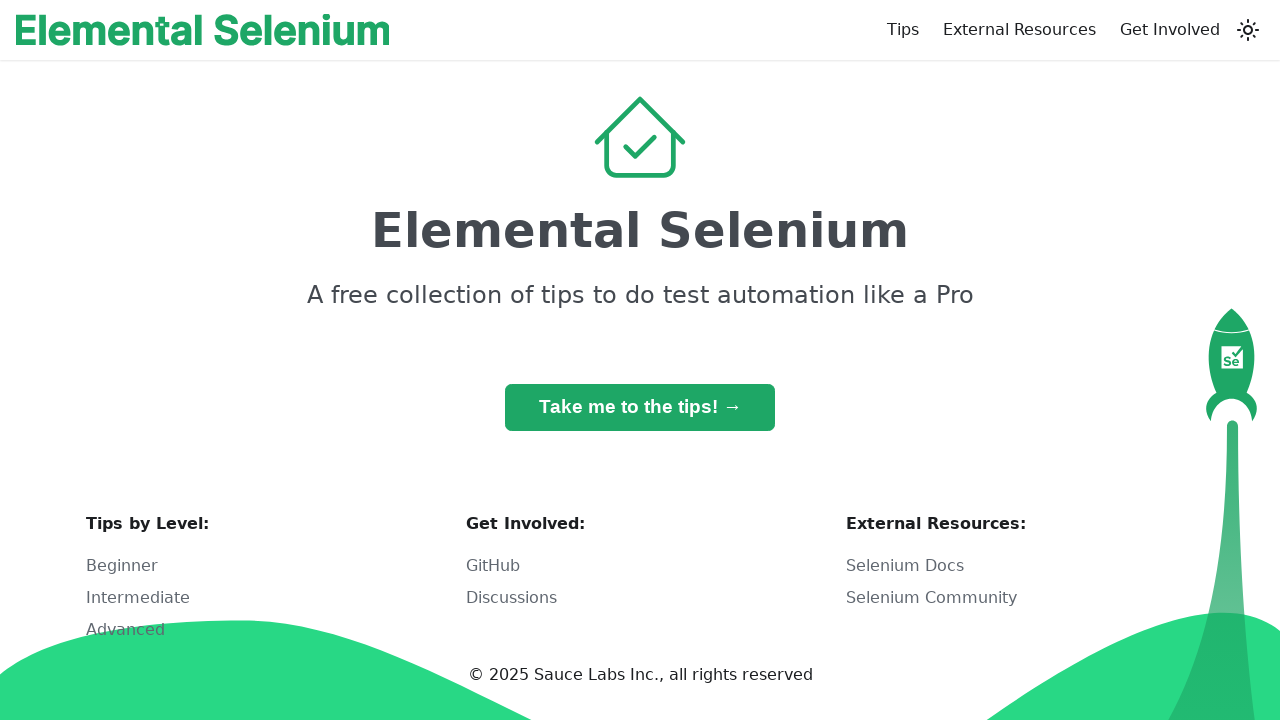

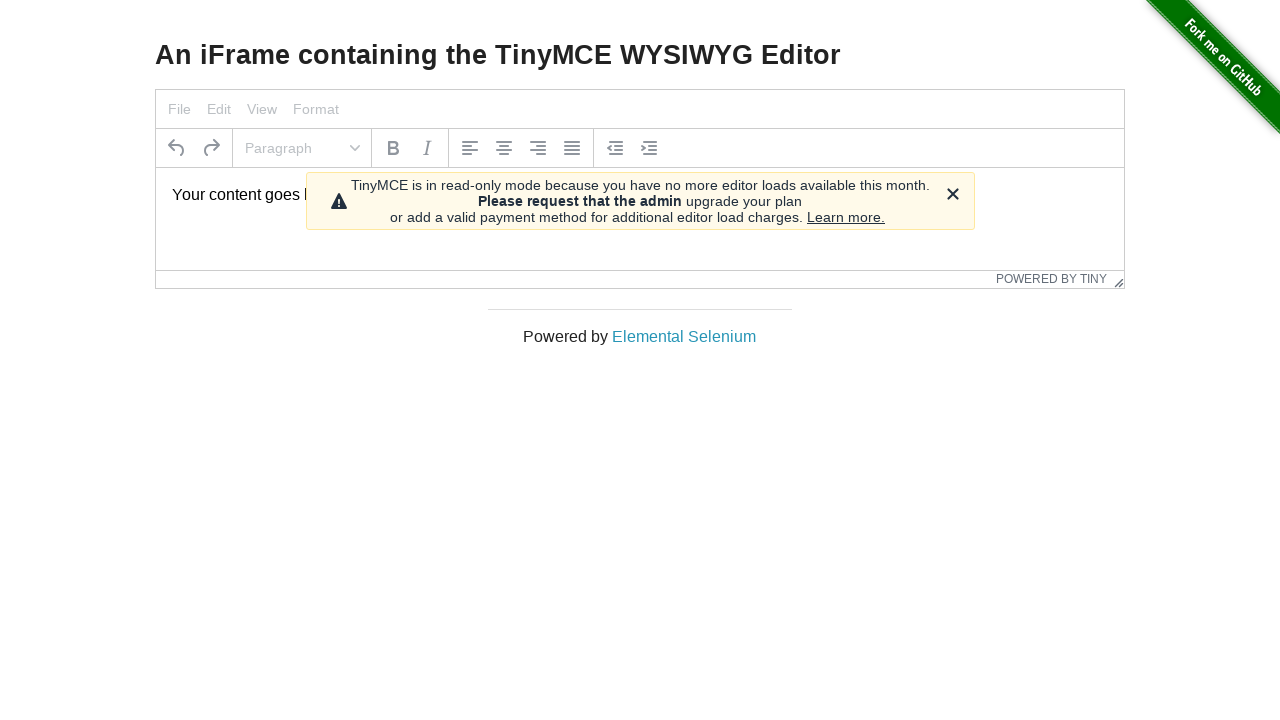